Tests form interaction by clicking a checkbox, selecting the corresponding option from a dropdown, entering text in an input field, and triggering an alert to verify the interaction

Starting URL: https://rahulshettyacademy.com/AutomationPractice/

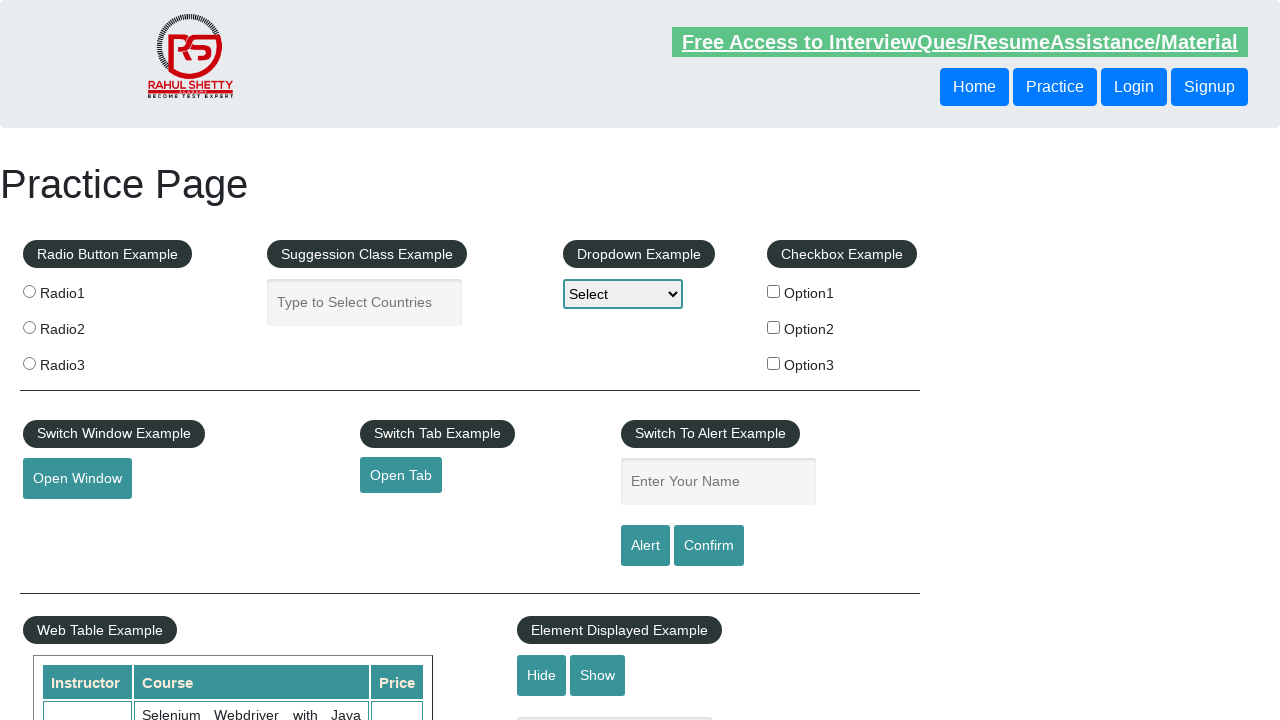

Clicked the second checkbox (Option2) at (774, 327) on xpath=//*[@id='checkbox-example']/fieldset/label[2]/input
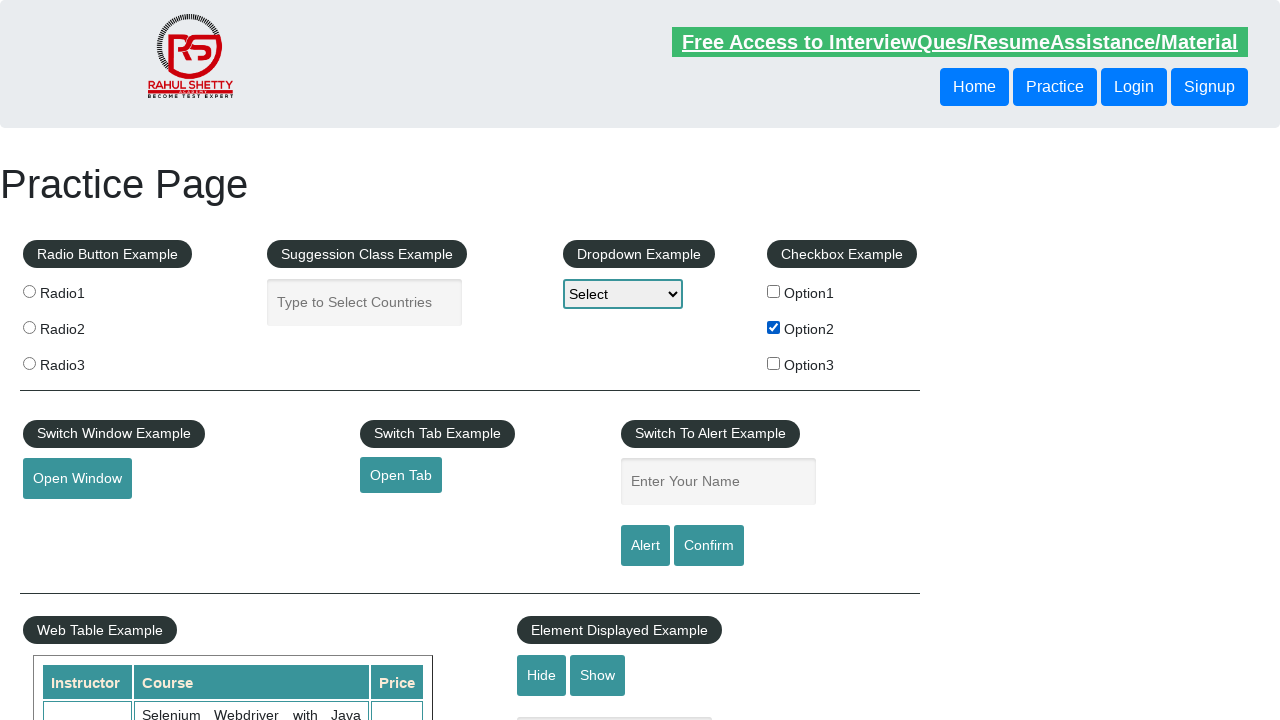

Retrieved checkbox label text: 'Option2'
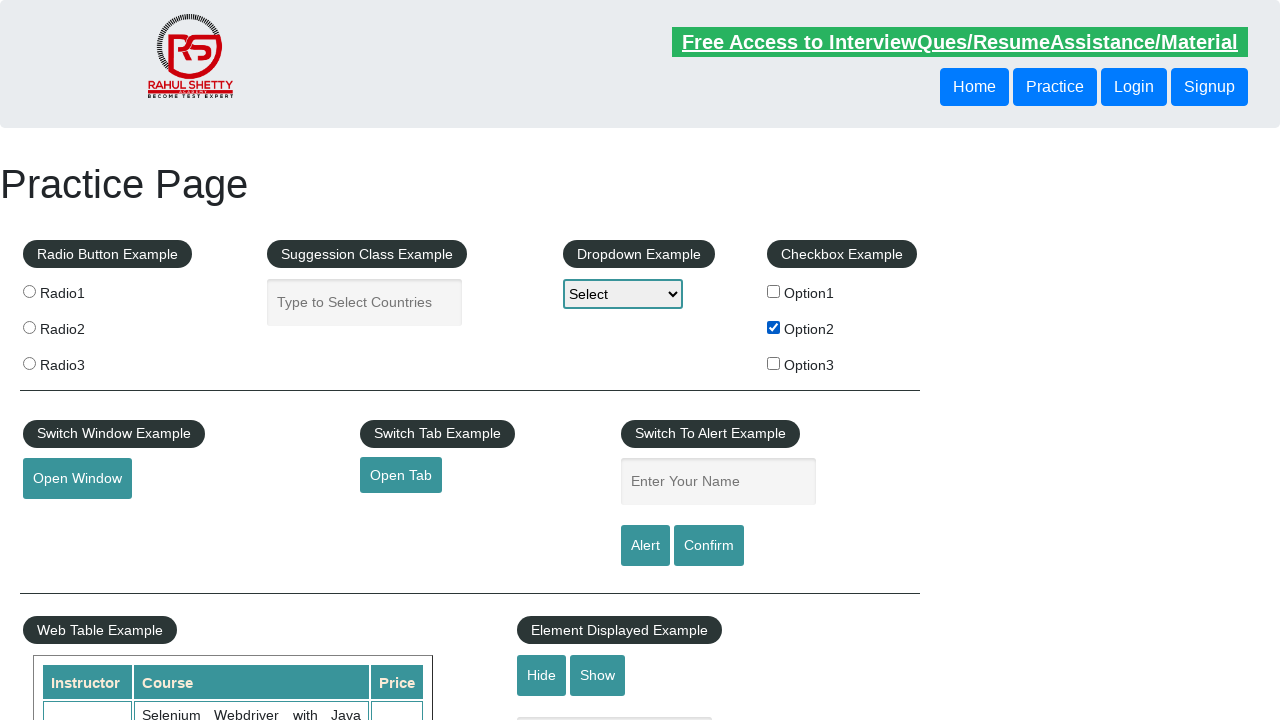

Selected 'Option2' from dropdown on #dropdown-class-example
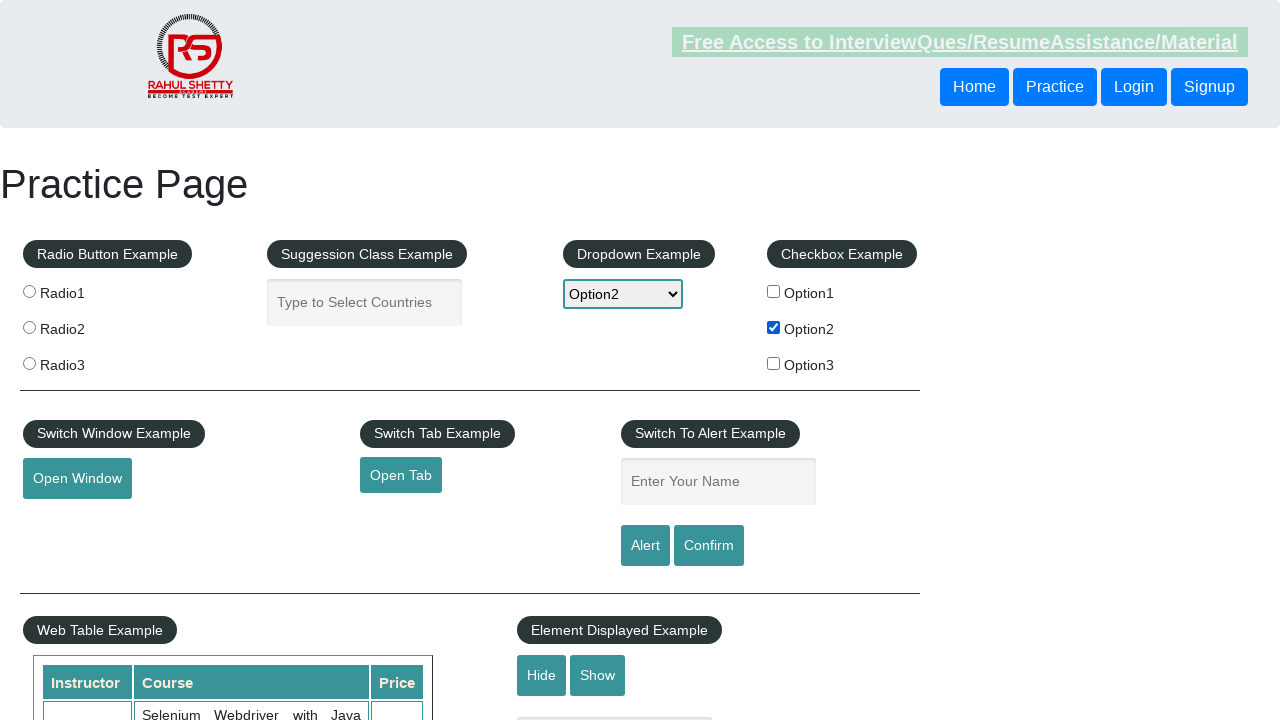

Entered 'Option2' into the name input field on input[name='enter-name']
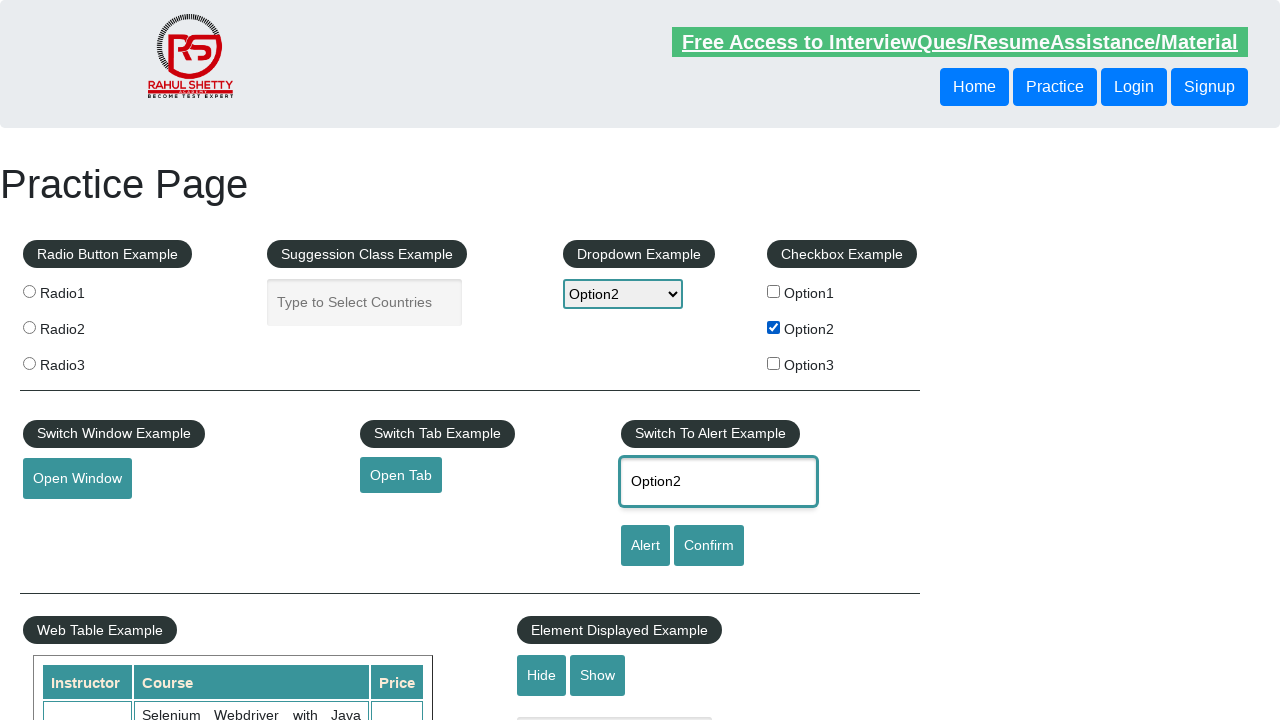

Clicked the alert button at (645, 546) on #alertbtn
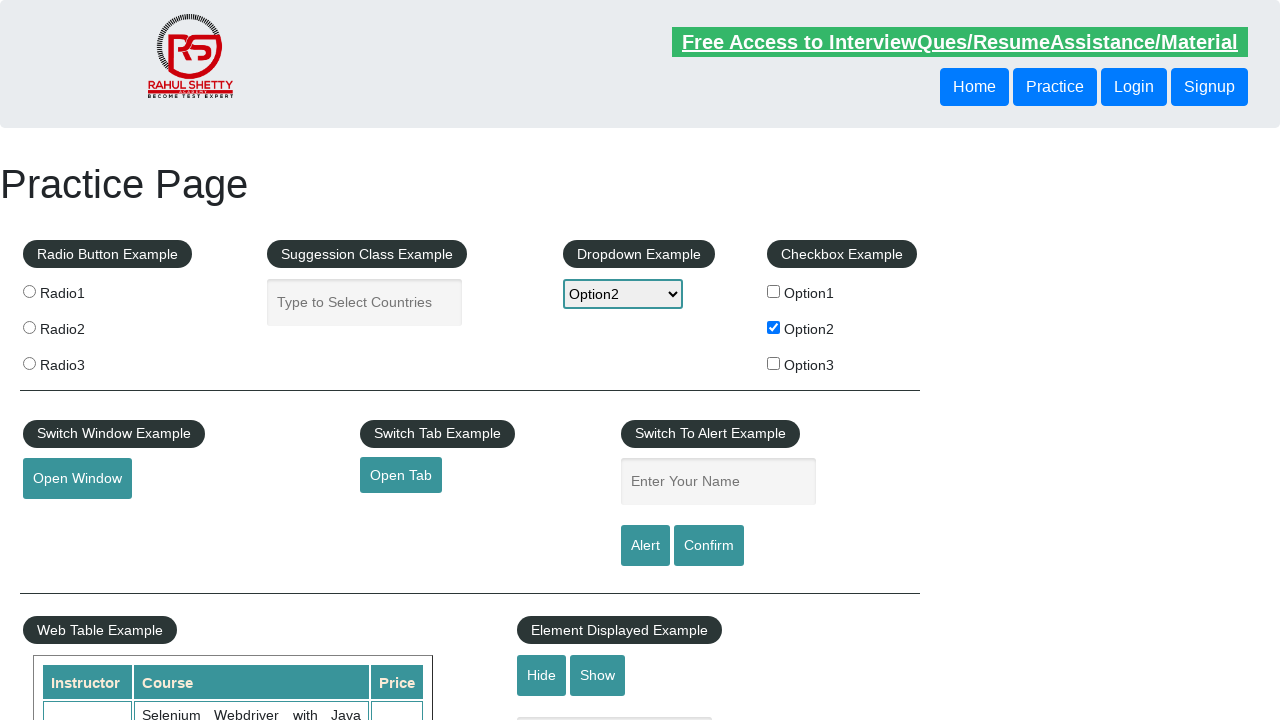

Set up alert dialog handler to accept alerts
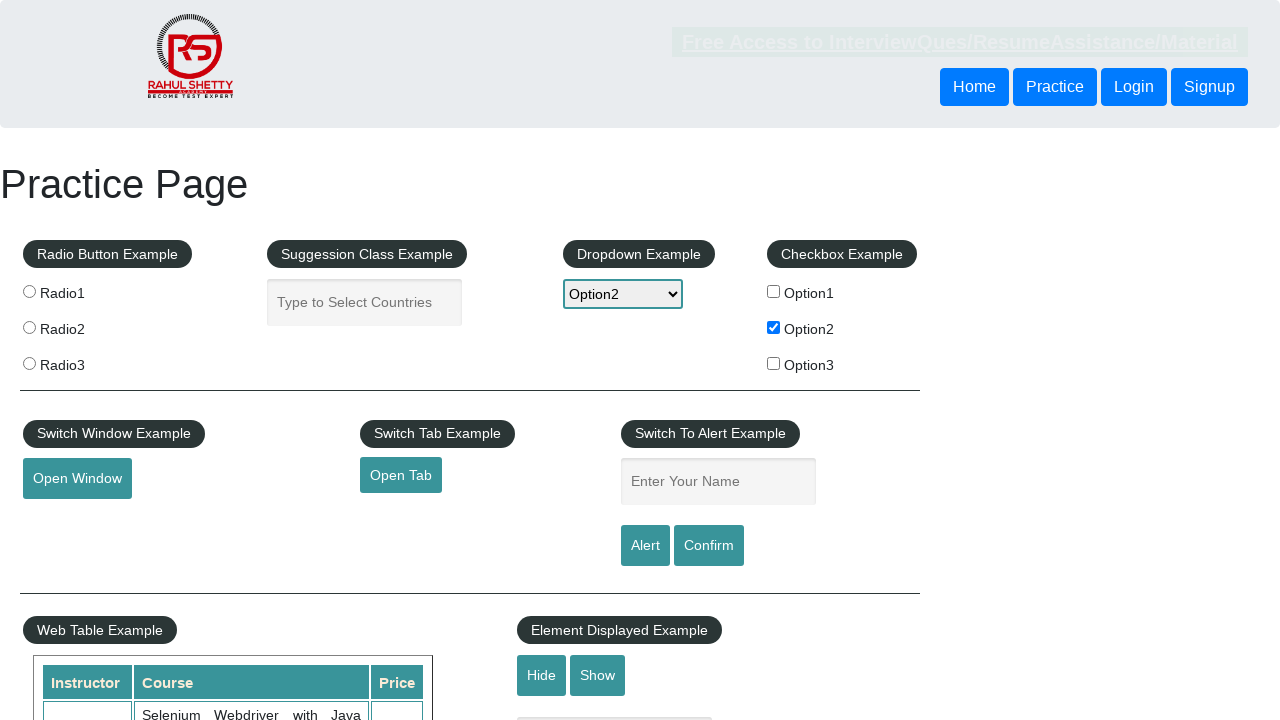

Waited 500ms for alert to appear and be handled
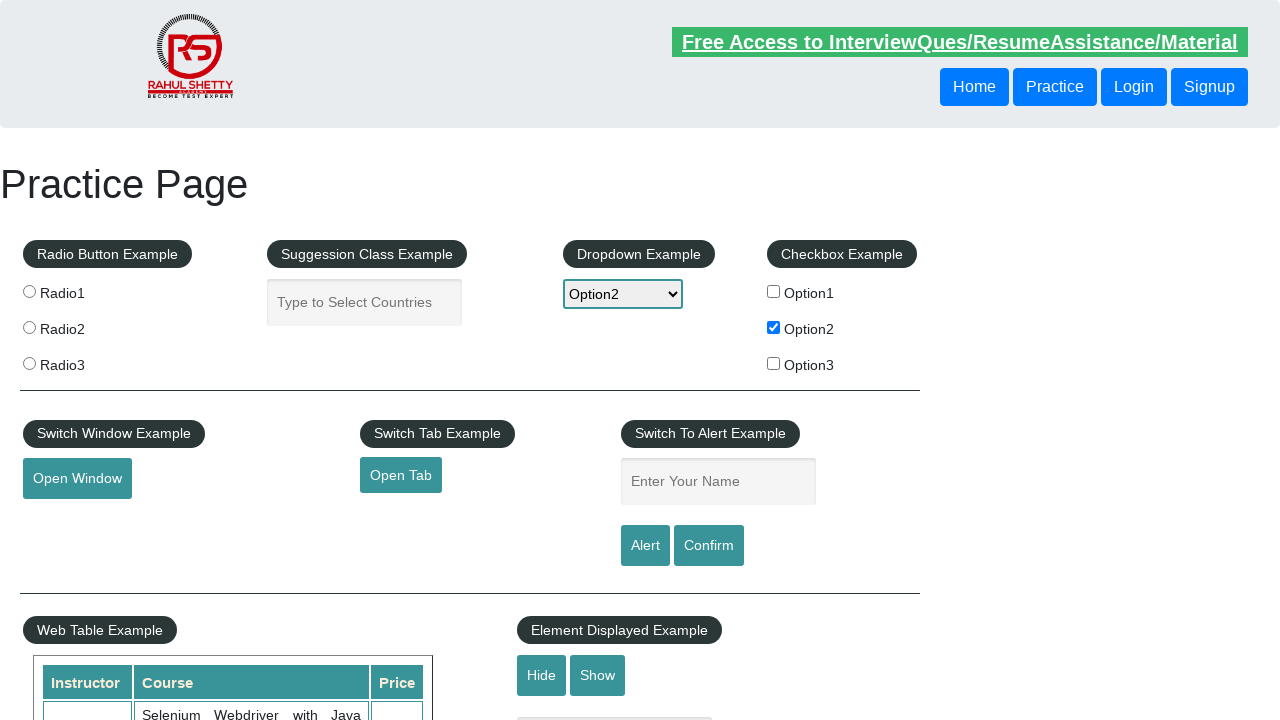

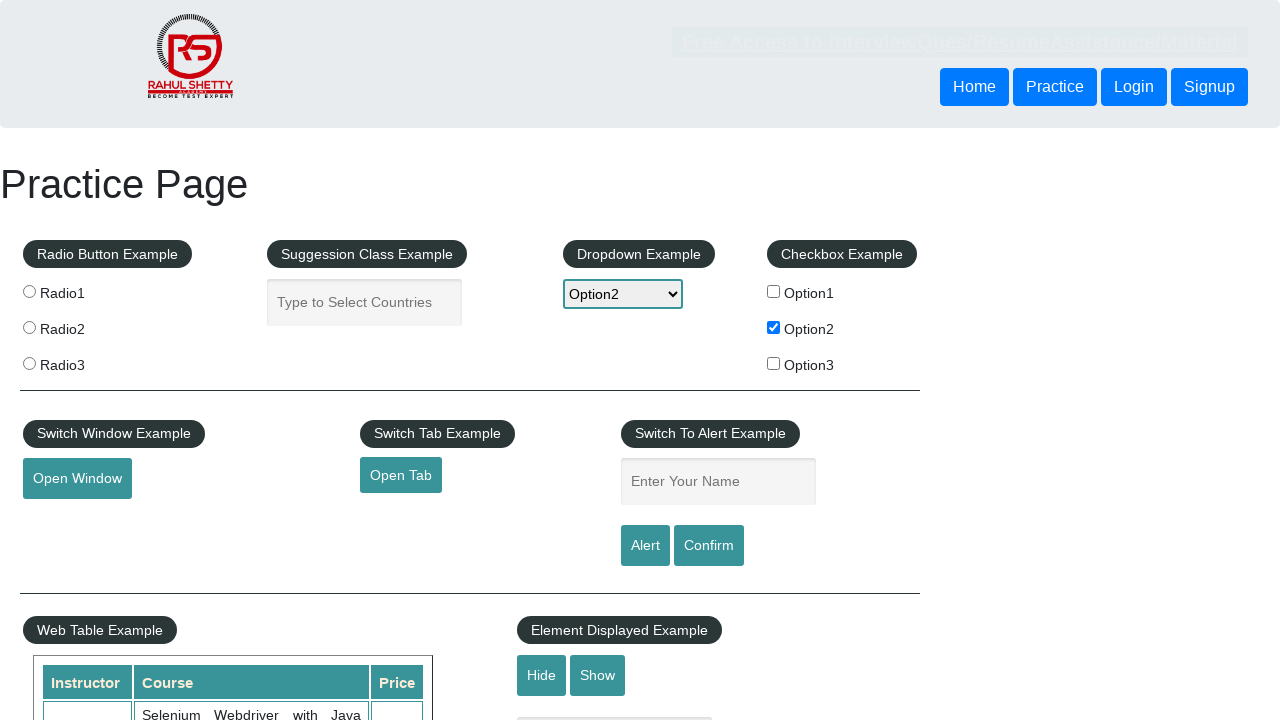